Tests hover functionality by hovering over an avatar image and verifying that a caption with additional user information becomes visible.

Starting URL: http://the-internet.herokuapp.com/hovers

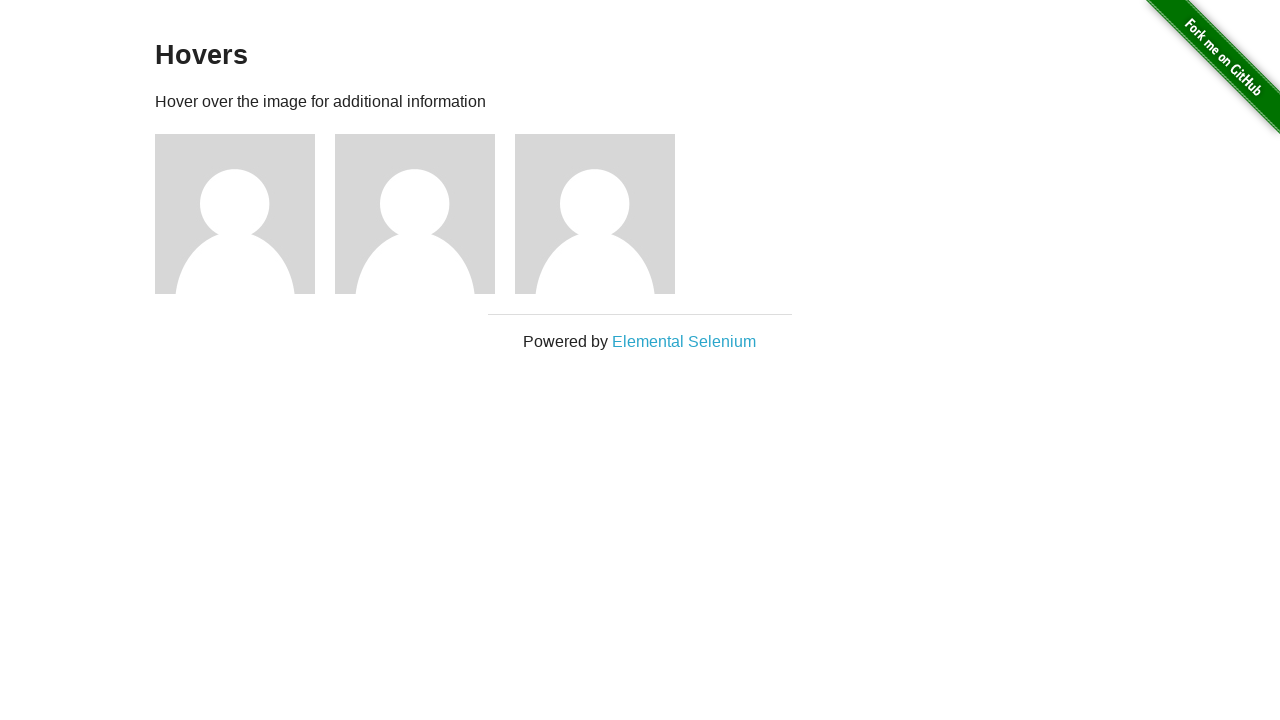

Navigated to hovers page
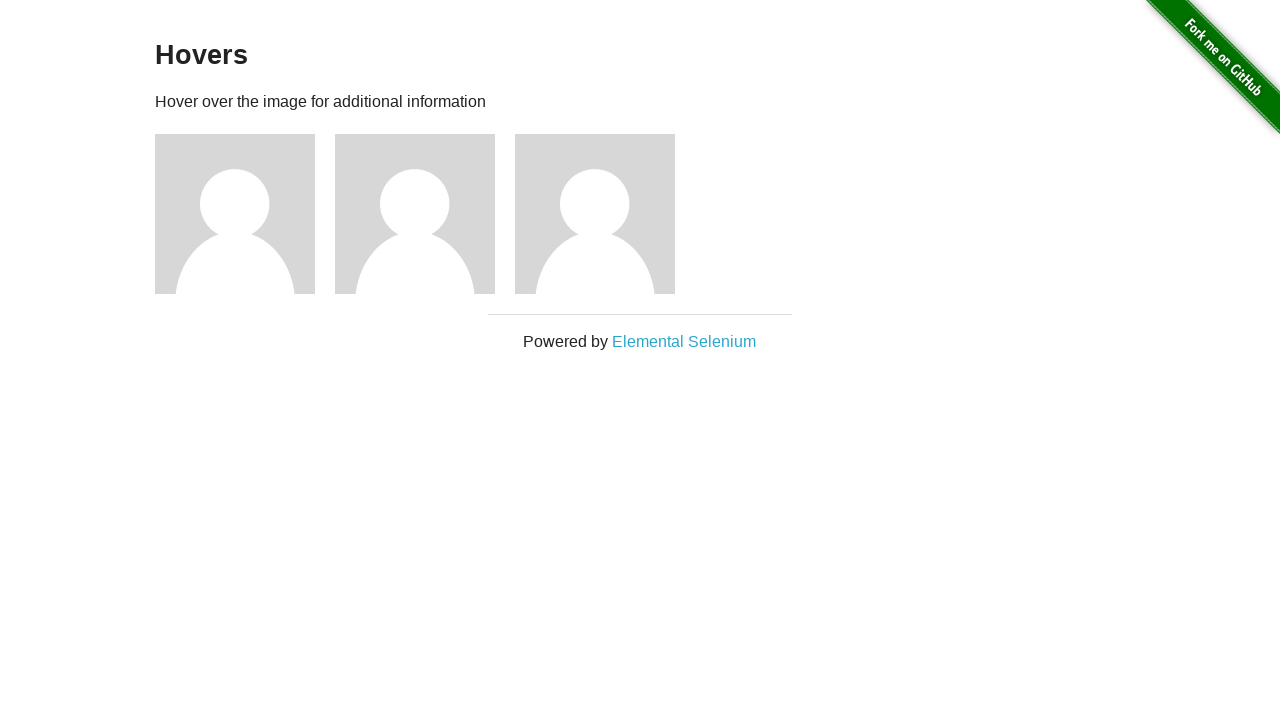

Hovered over first avatar image at (245, 214) on .figure >> nth=0
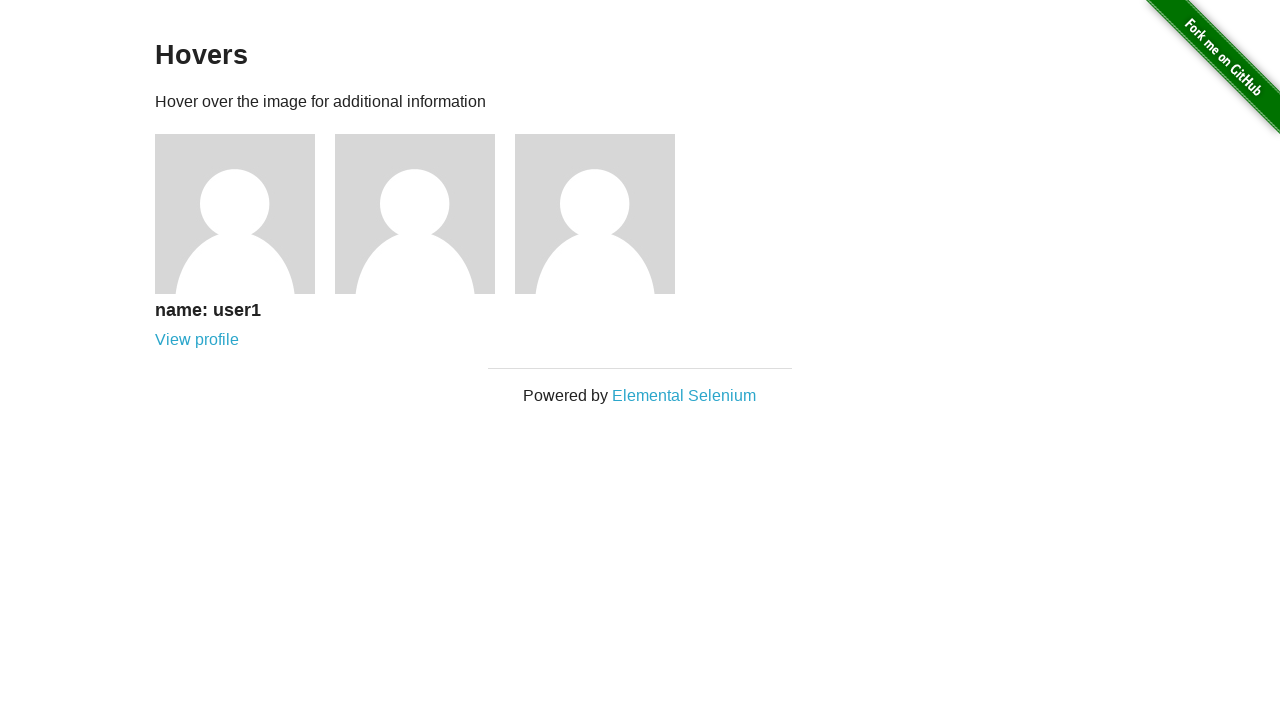

Verified caption with user information is visible on hover
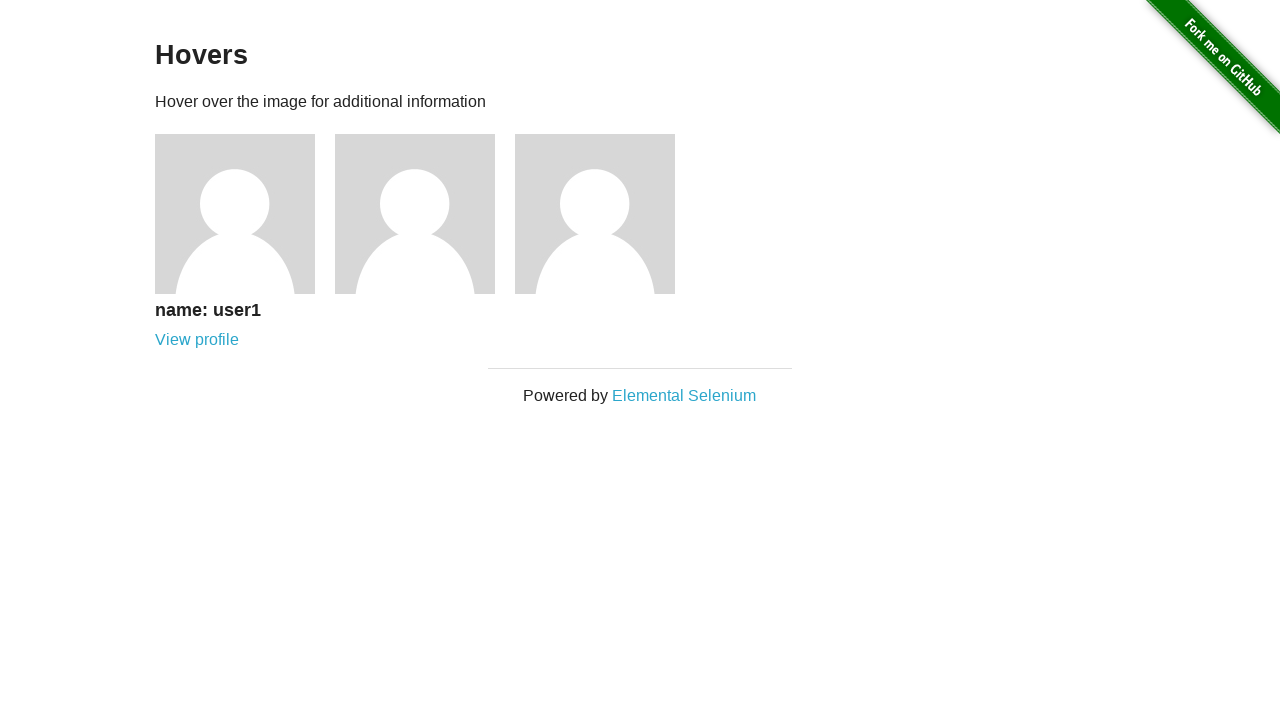

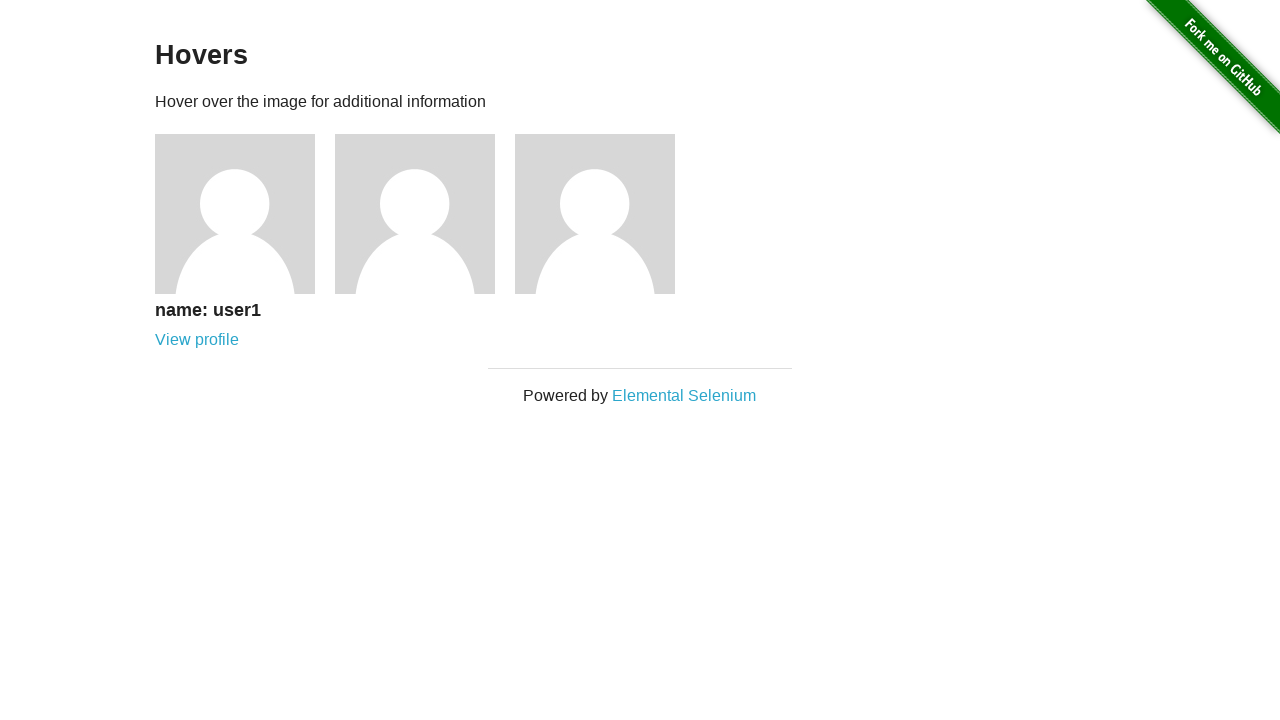